Tests the e-commerce flow on demoblaze.com by navigating to Laptops category, selecting a MacBook Air, adding it to cart, accepting the alert, and navigating to the cart to verify the item details.

Starting URL: https://demoblaze.com/

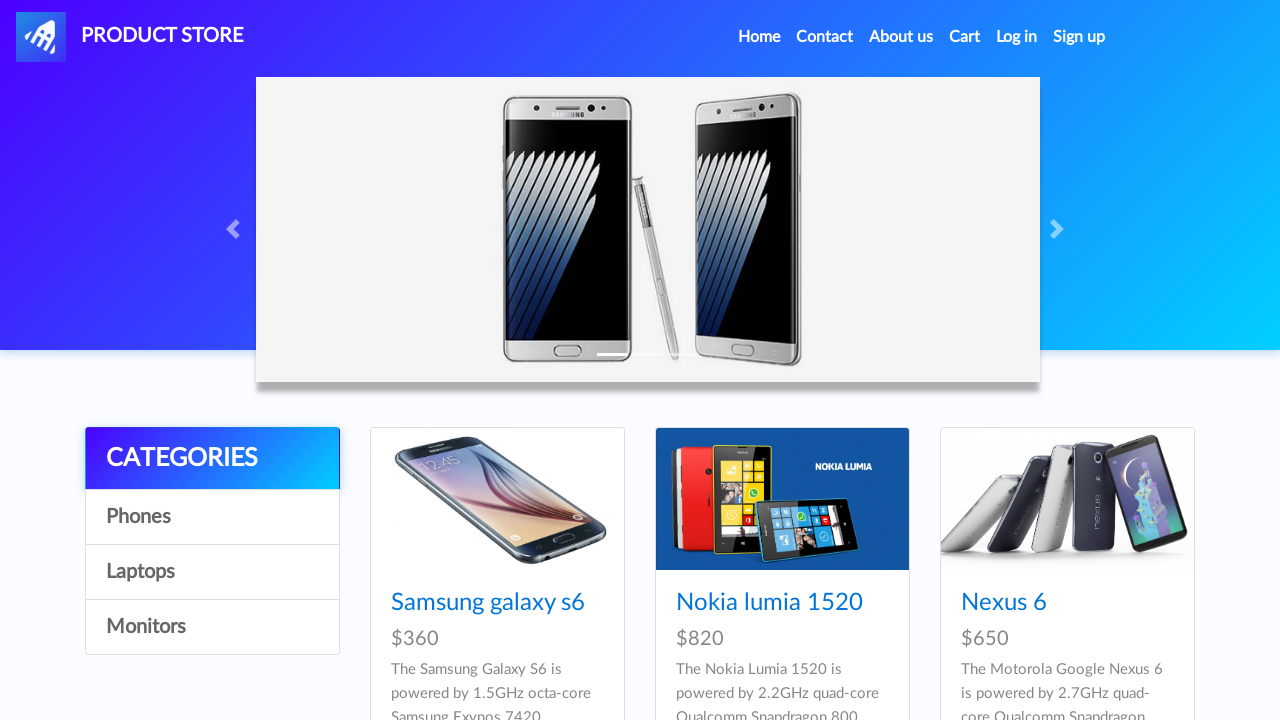

Clicked on Laptops category at (212, 572) on text=Laptops
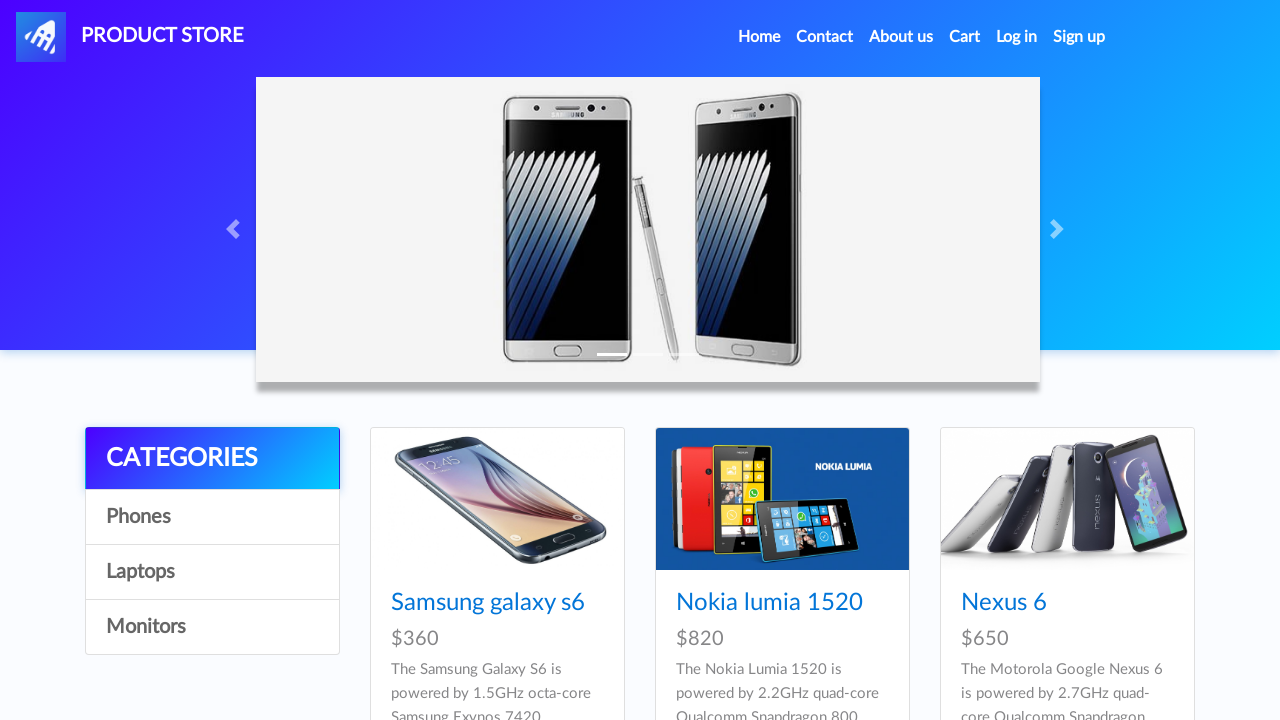

Waited 2000ms for products to load
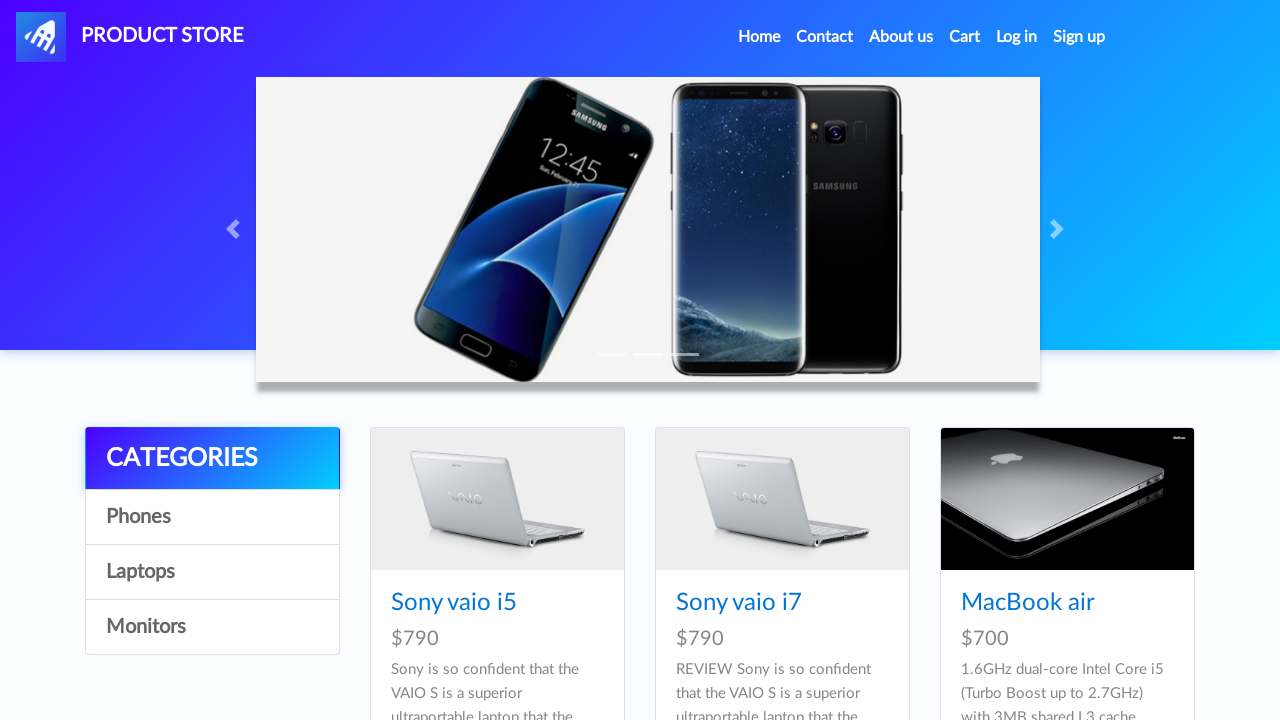

Clicked on MacBook Air product at (1028, 603) on text=MacBook air
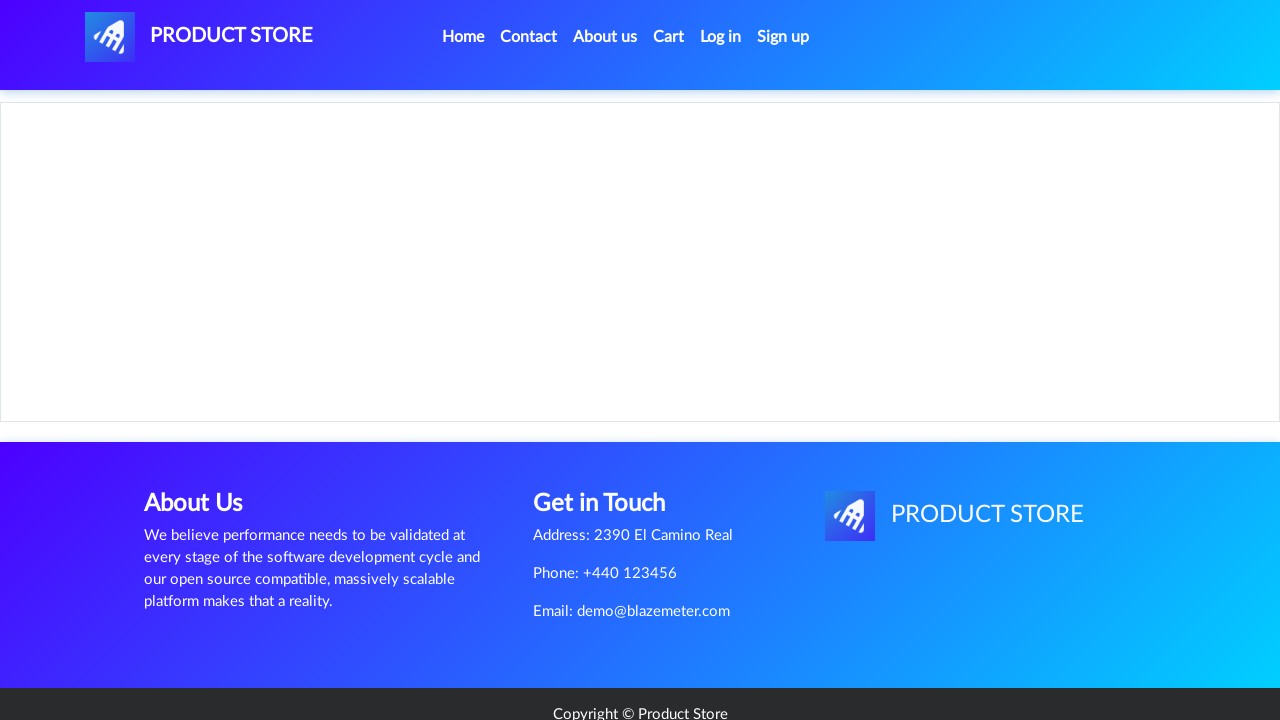

Waited 2000ms for product page to load
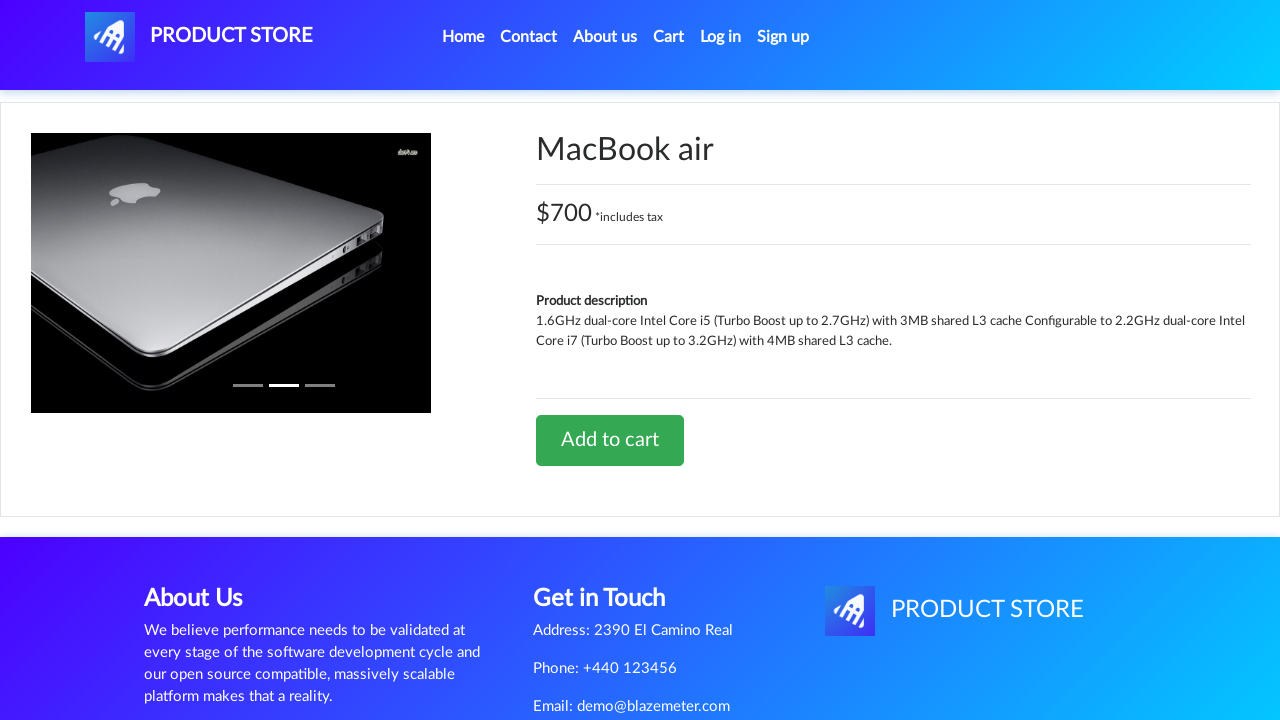

Clicked Add to cart button at (610, 440) on text=Add to cart
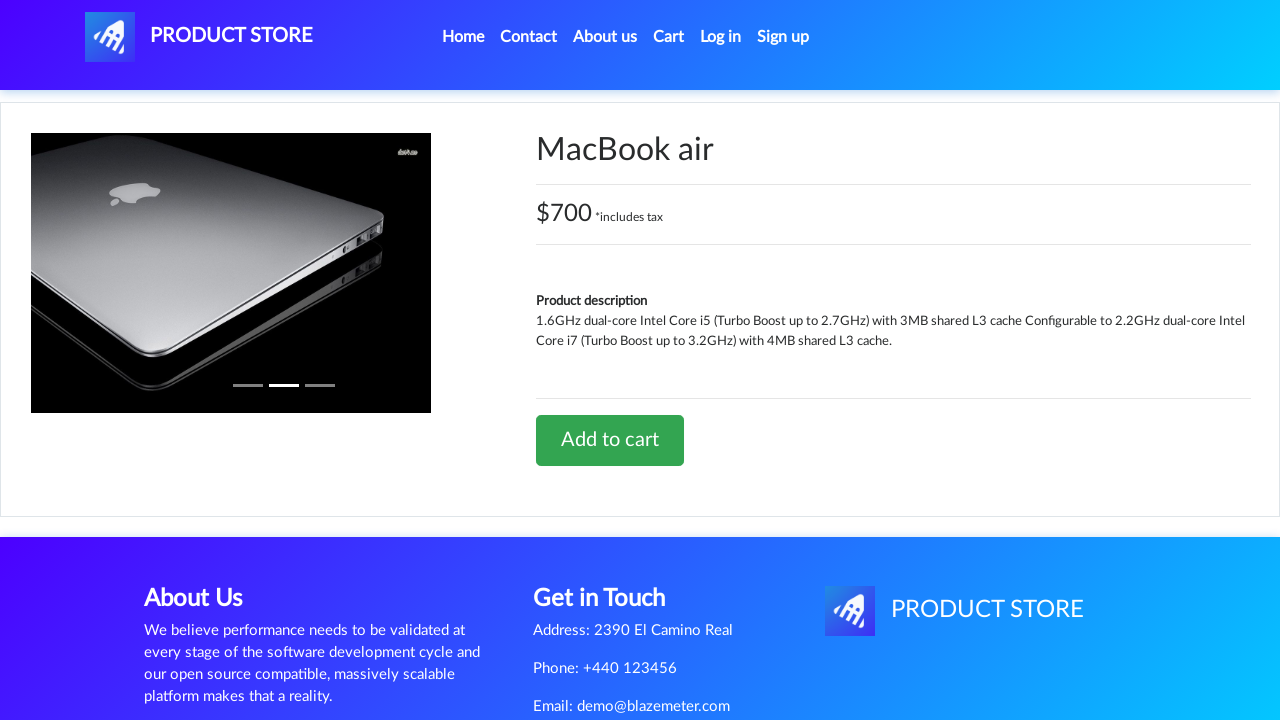

Set up dialog handler to accept alerts
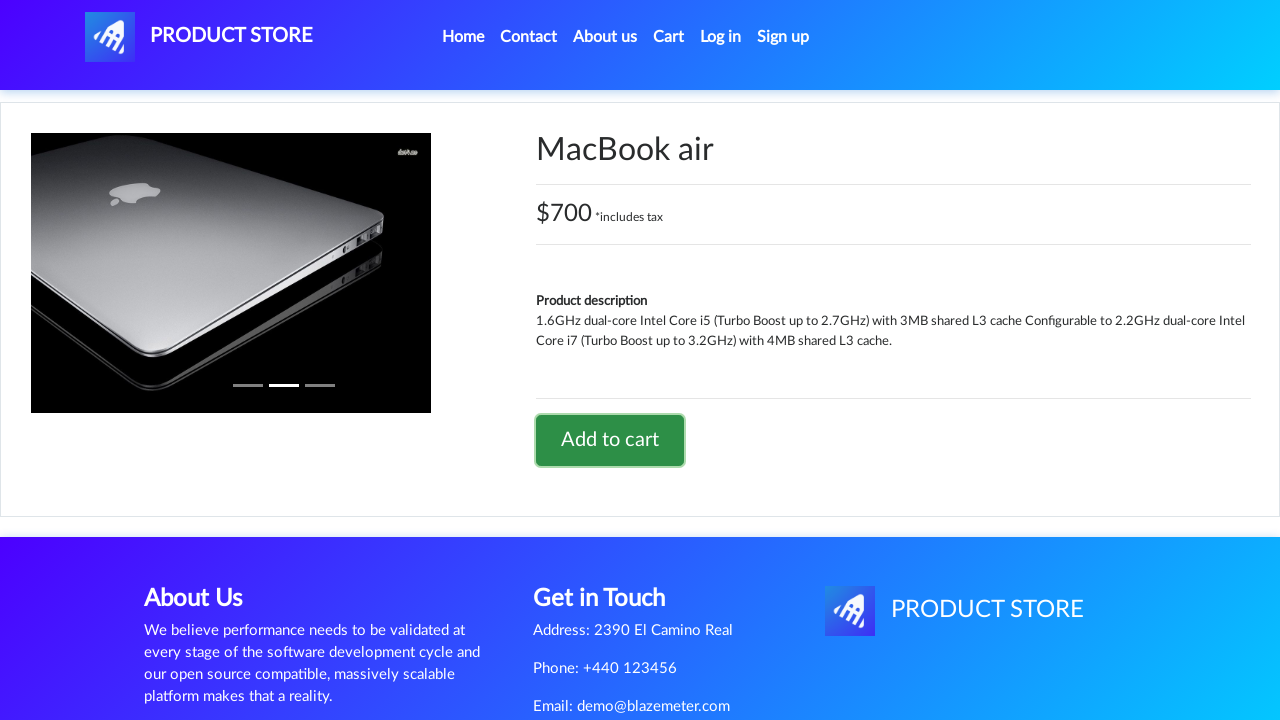

Waited 2000ms for alert to be processed
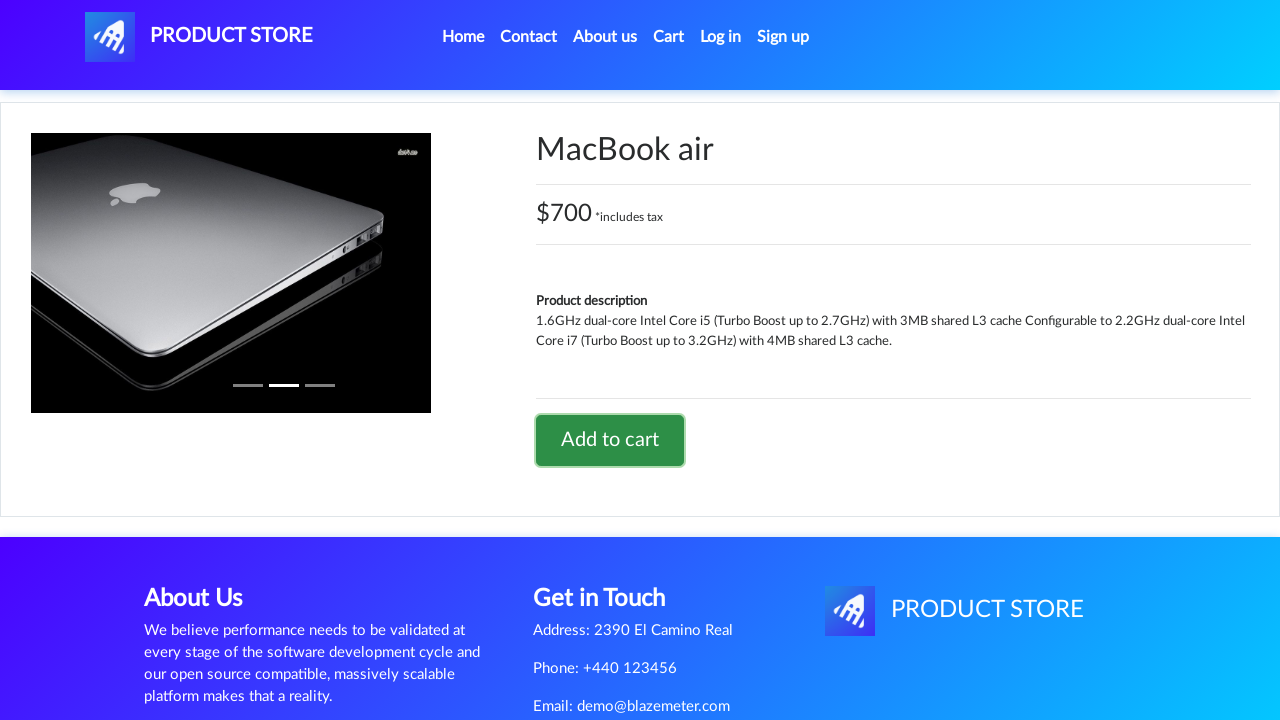

Clicked on Cart link at (669, 37) on text=Cart
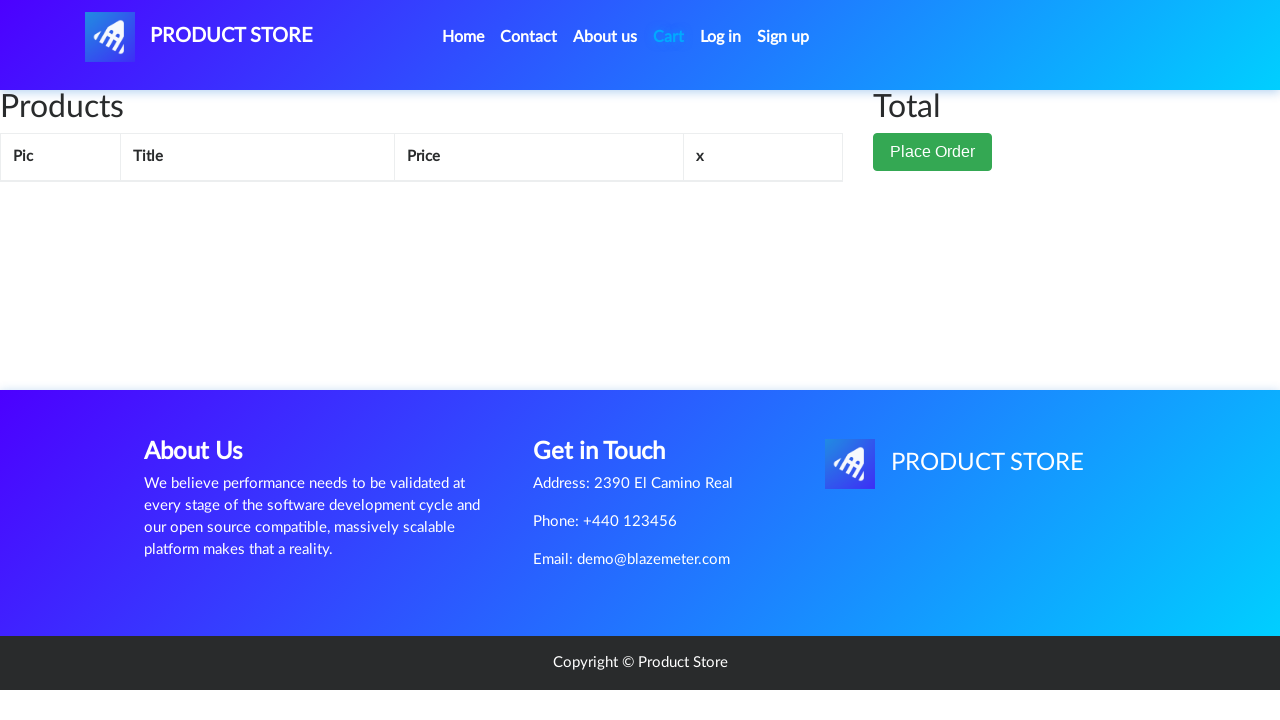

Cart loaded and verified item is present in cart table
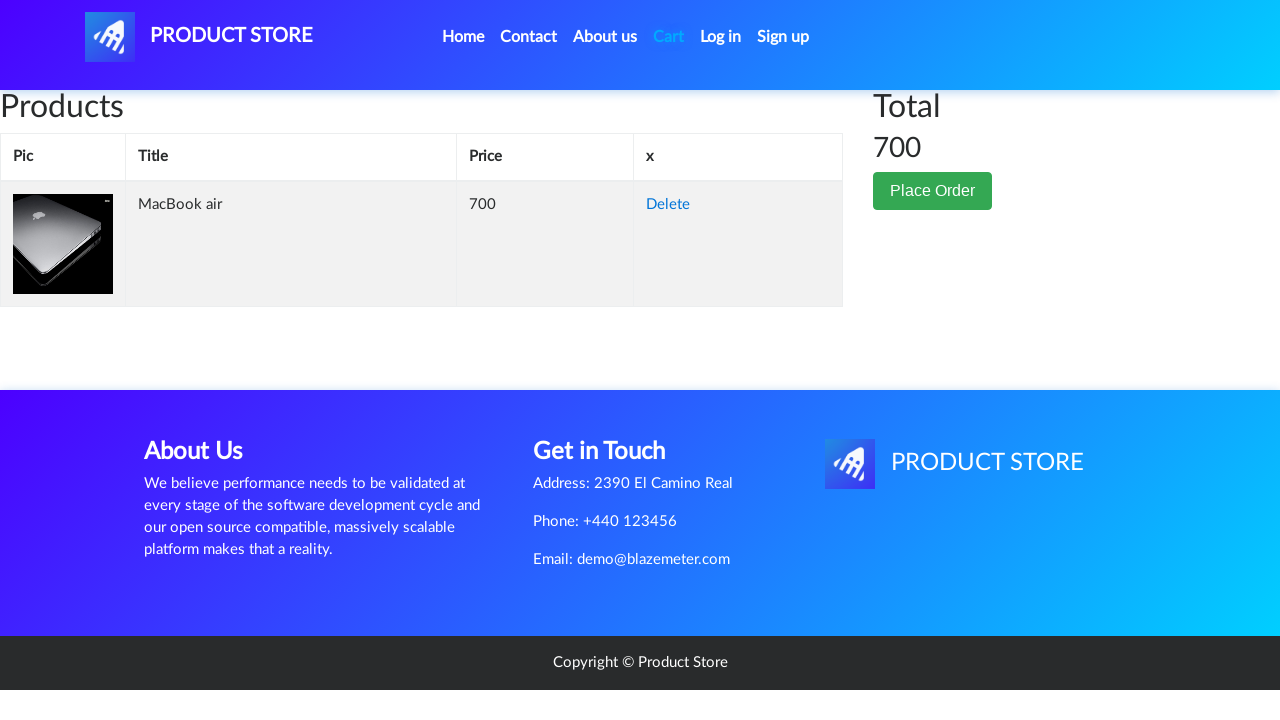

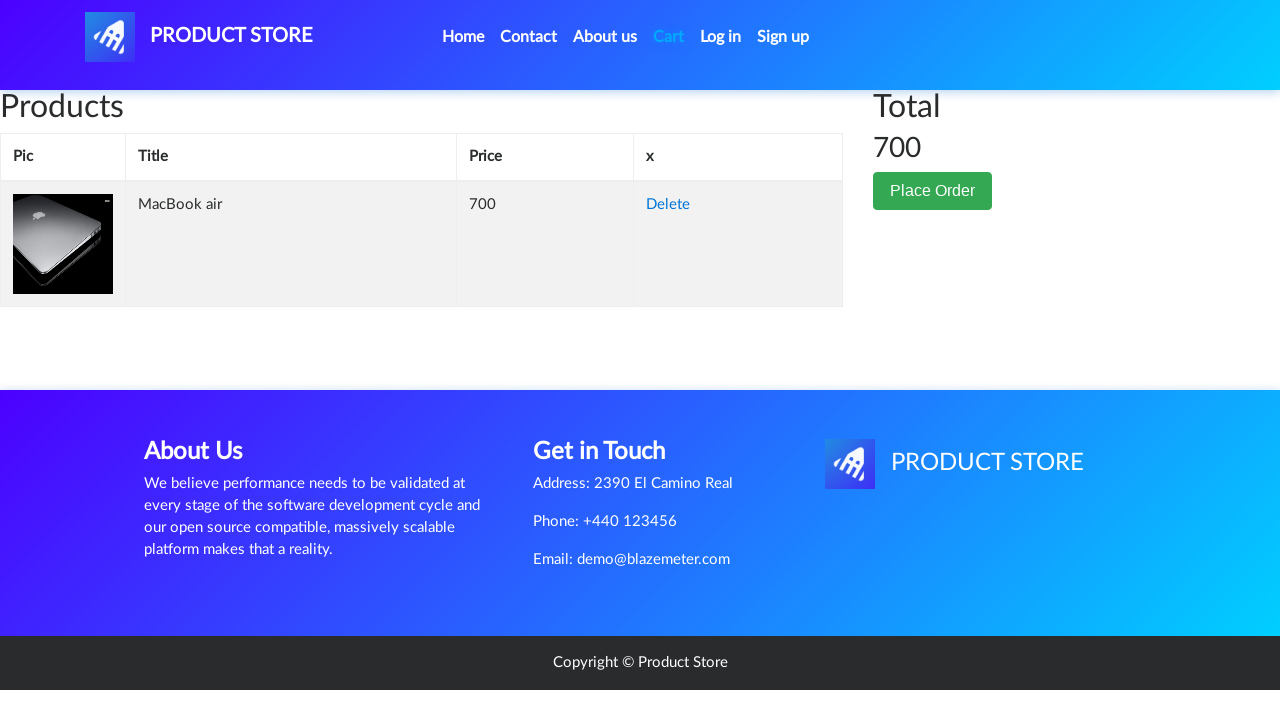